Tests that Clear completed button is hidden when no items are completed

Starting URL: https://demo.playwright.dev/todomvc

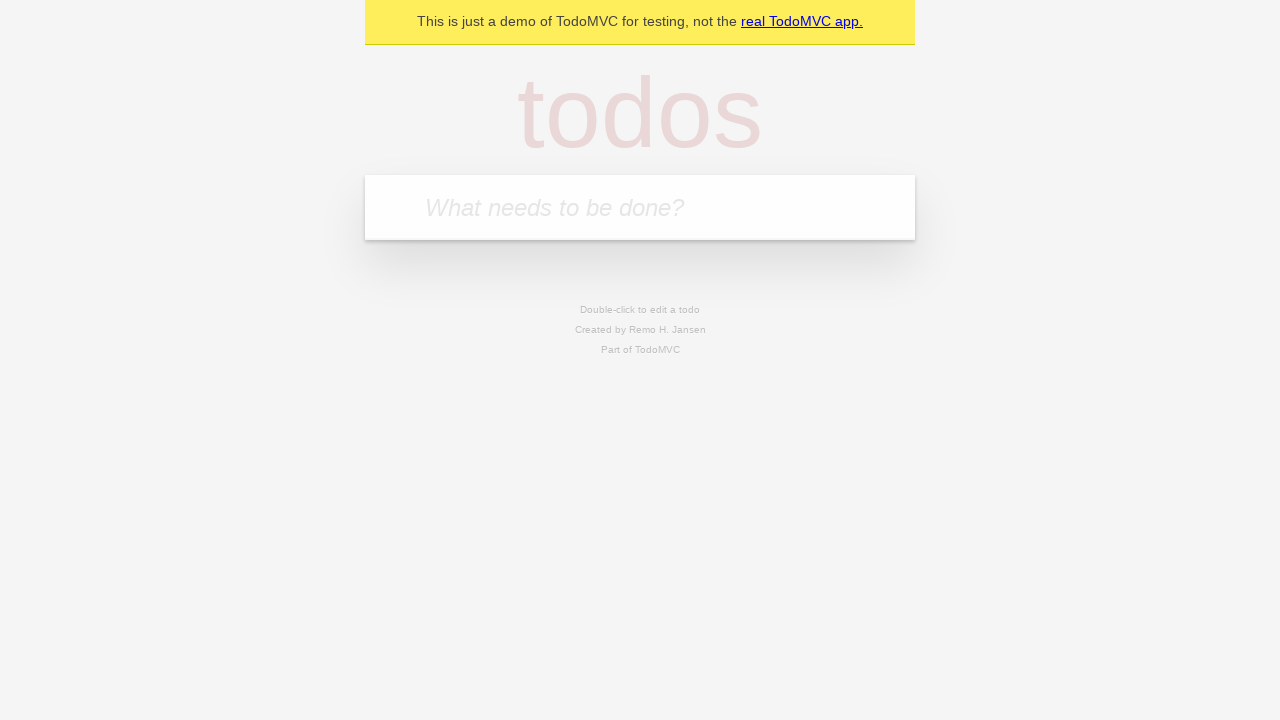

Filled todo input with 'buy some cheese' on internal:attr=[placeholder="What needs to be done?"i]
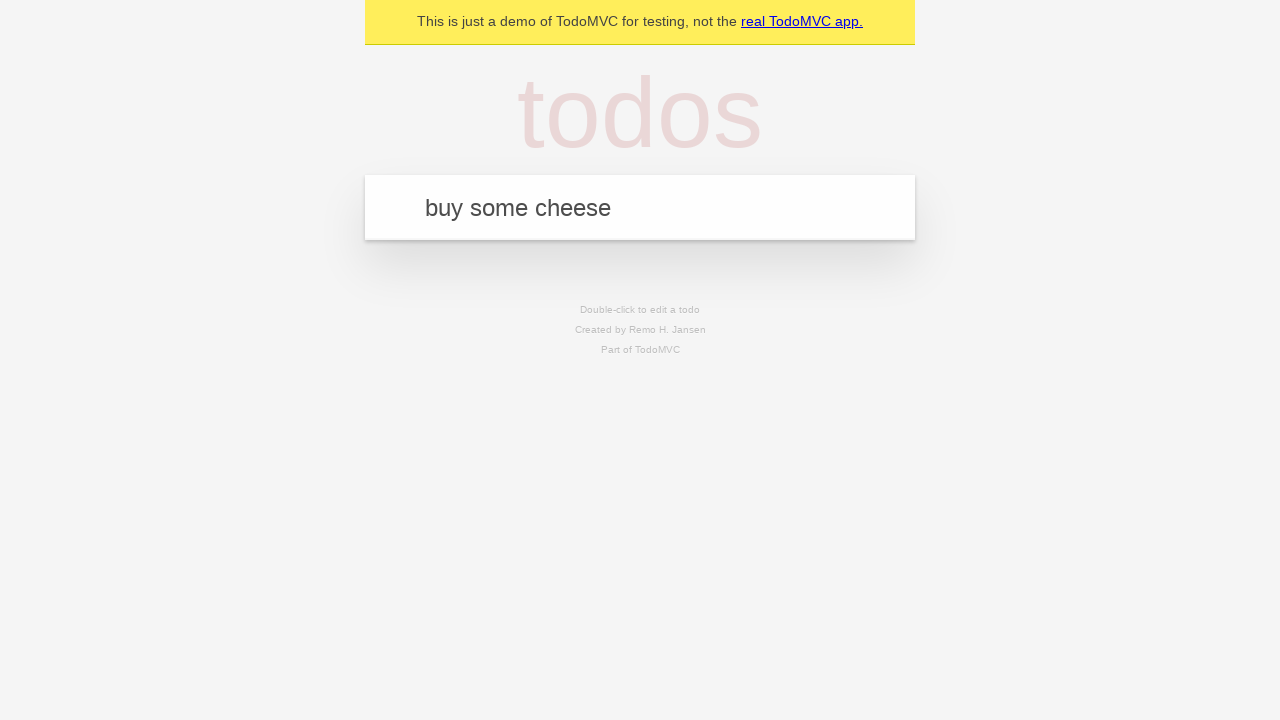

Pressed Enter to add first todo on internal:attr=[placeholder="What needs to be done?"i]
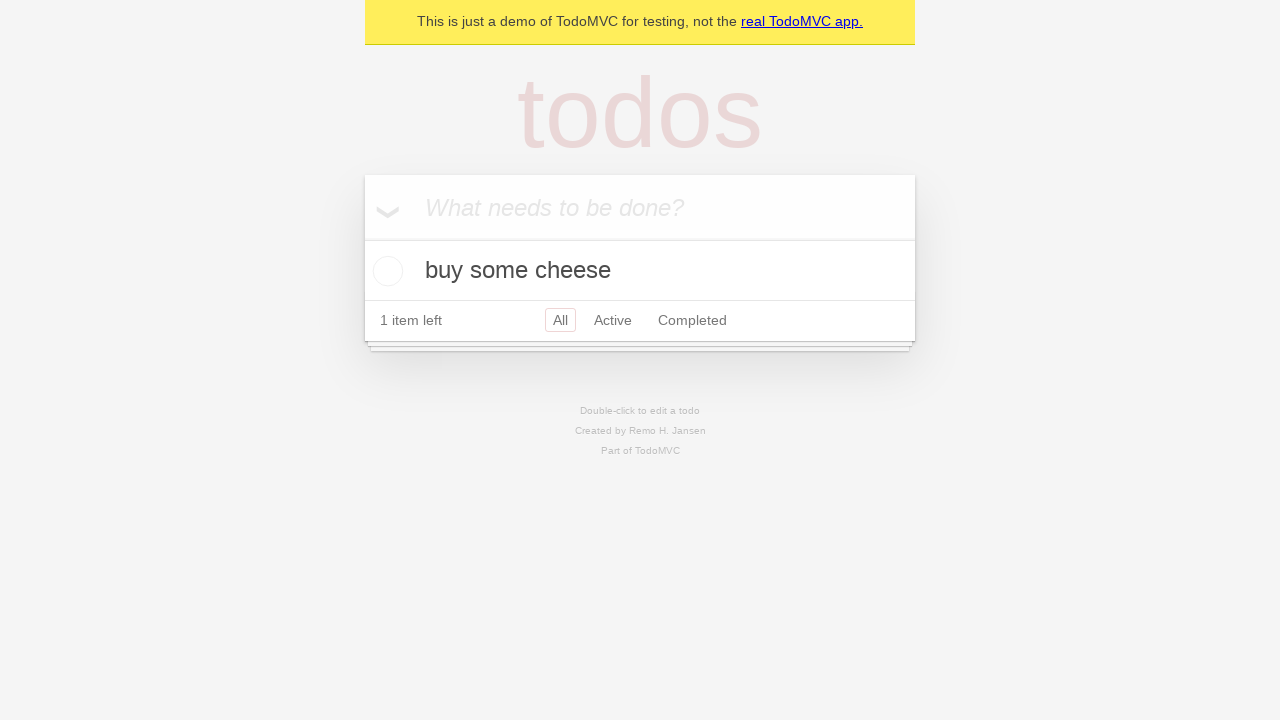

Filled todo input with 'feed the cat' on internal:attr=[placeholder="What needs to be done?"i]
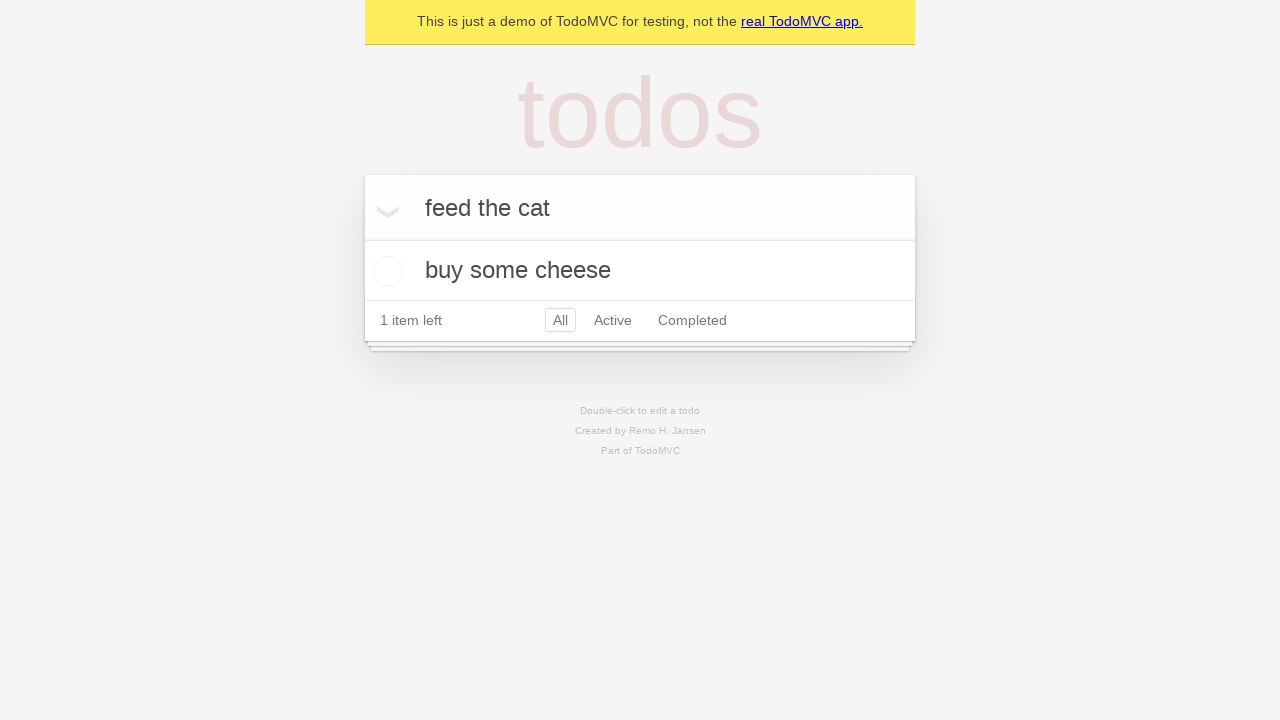

Pressed Enter to add second todo on internal:attr=[placeholder="What needs to be done?"i]
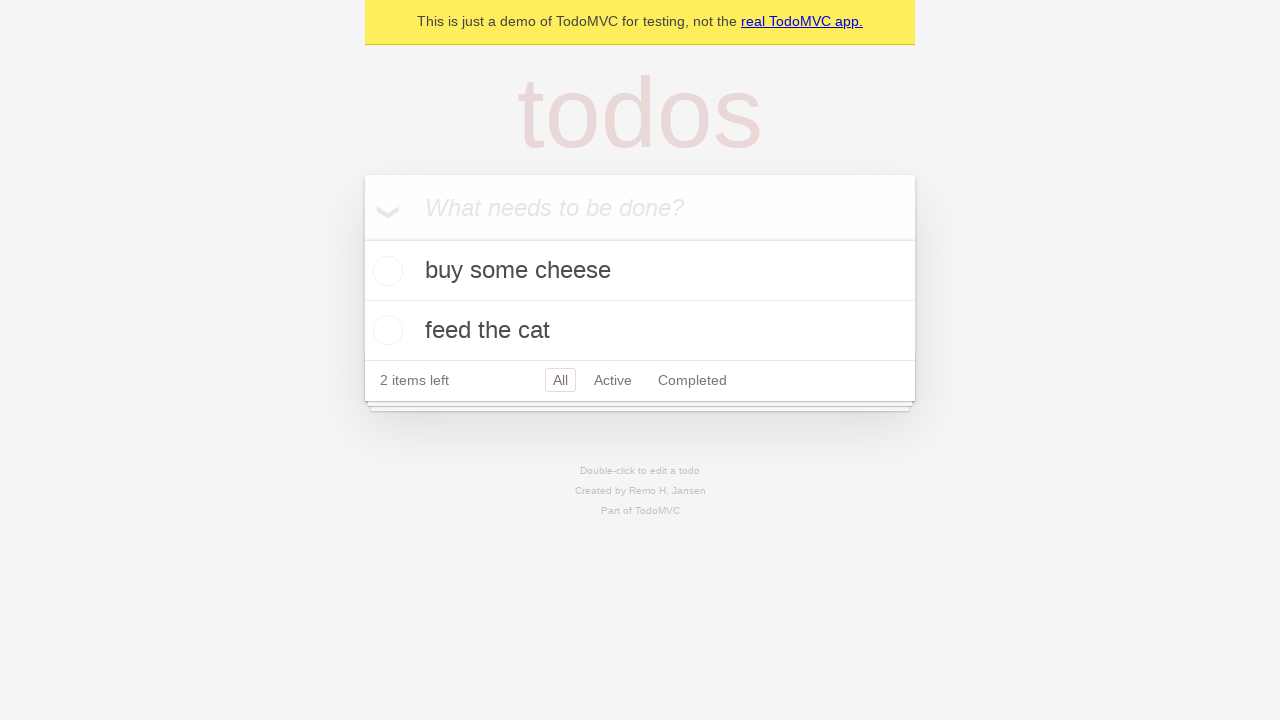

Filled todo input with 'book a doctors appointment' on internal:attr=[placeholder="What needs to be done?"i]
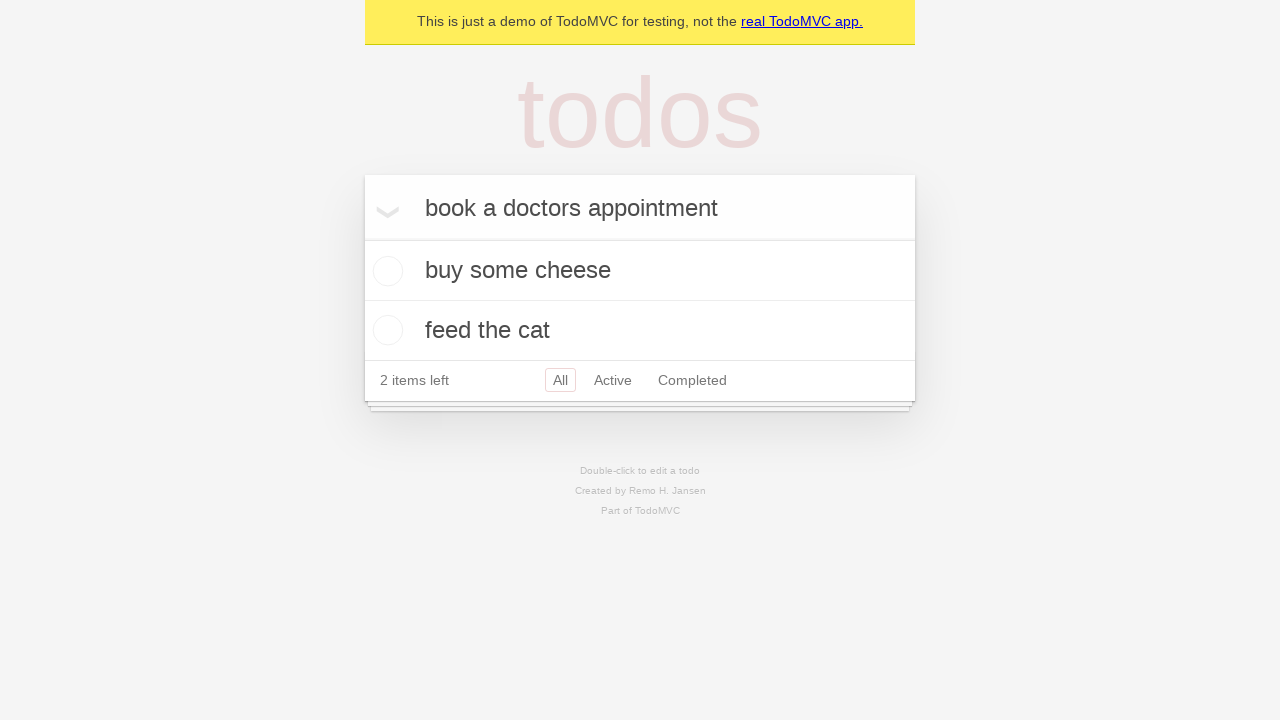

Pressed Enter to add third todo on internal:attr=[placeholder="What needs to be done?"i]
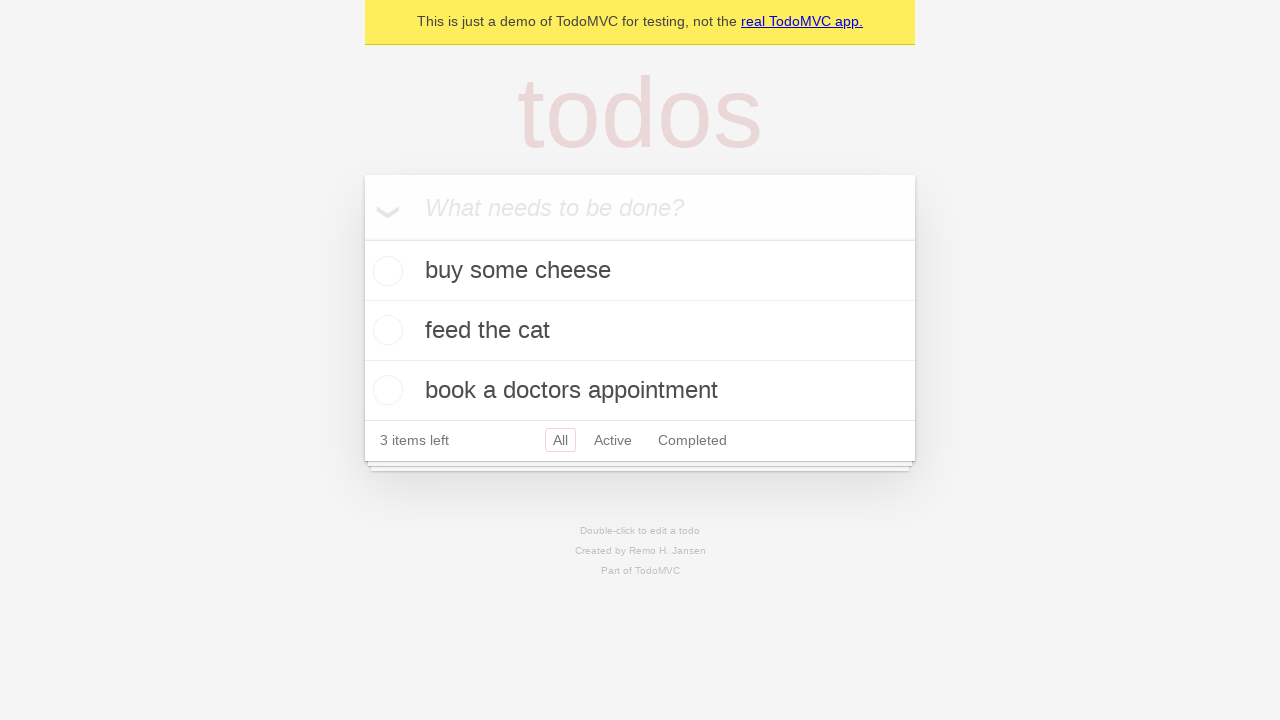

Waited for todos to be displayed
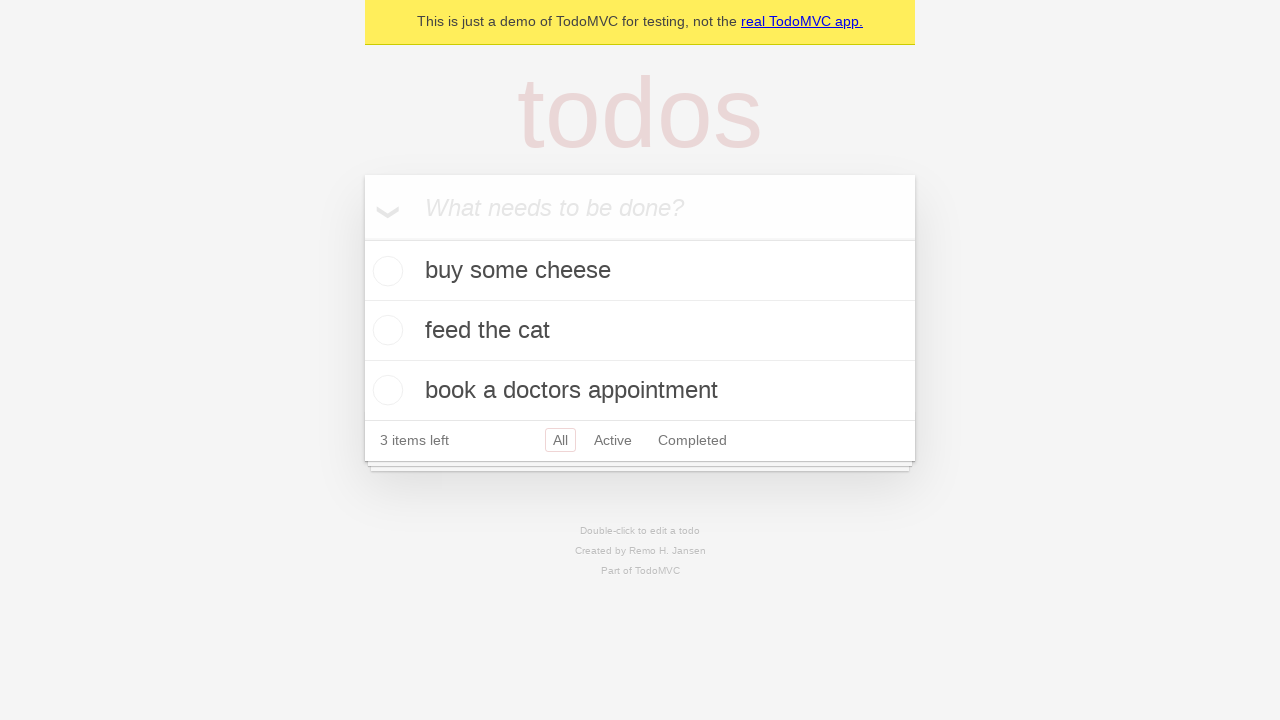

Checked the first todo item as completed at (385, 271) on .todo-list li .toggle >> nth=0
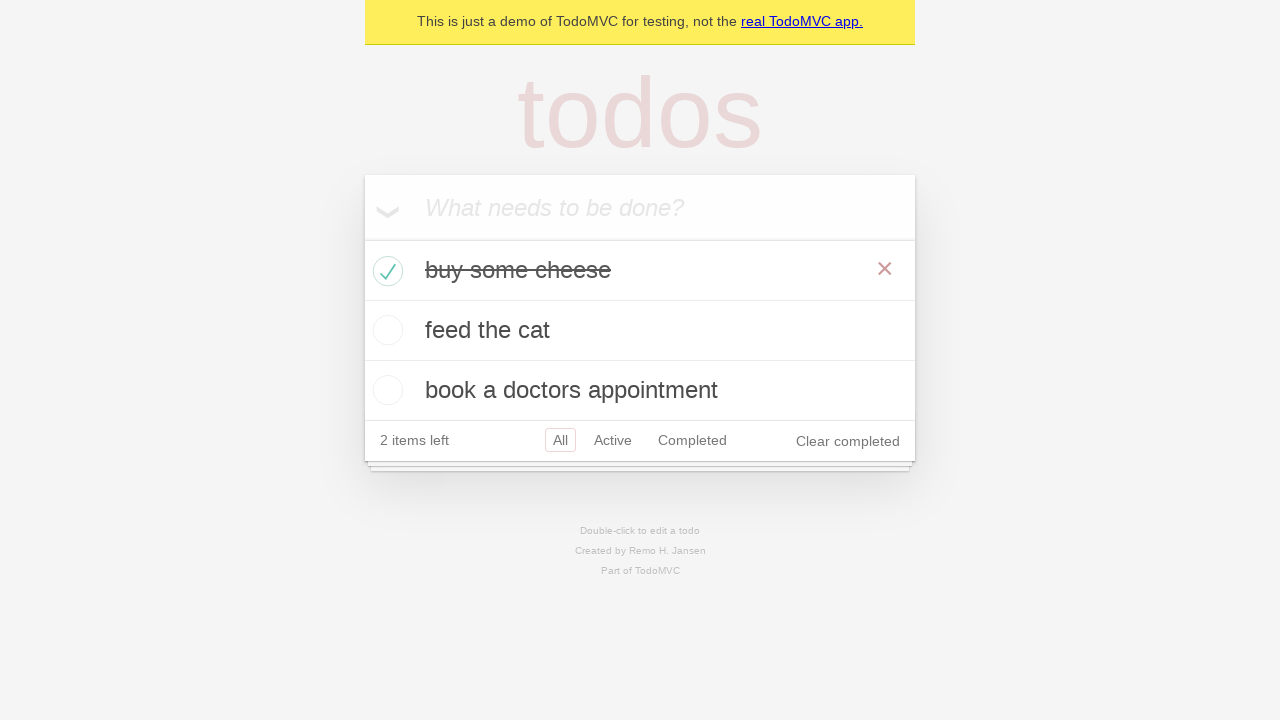

Clicked 'Clear completed' button to remove completed todo at (848, 441) on internal:role=button[name="Clear completed"i]
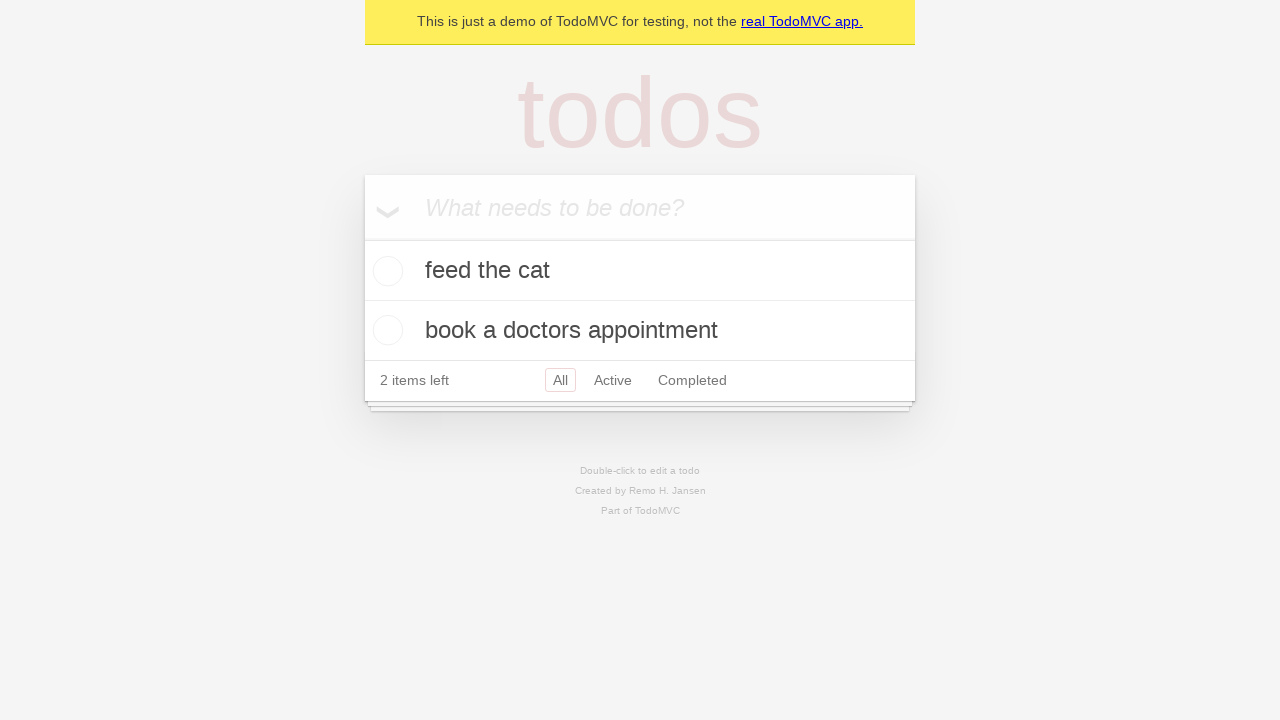

Verified 'Clear completed' button is hidden when no items are completed
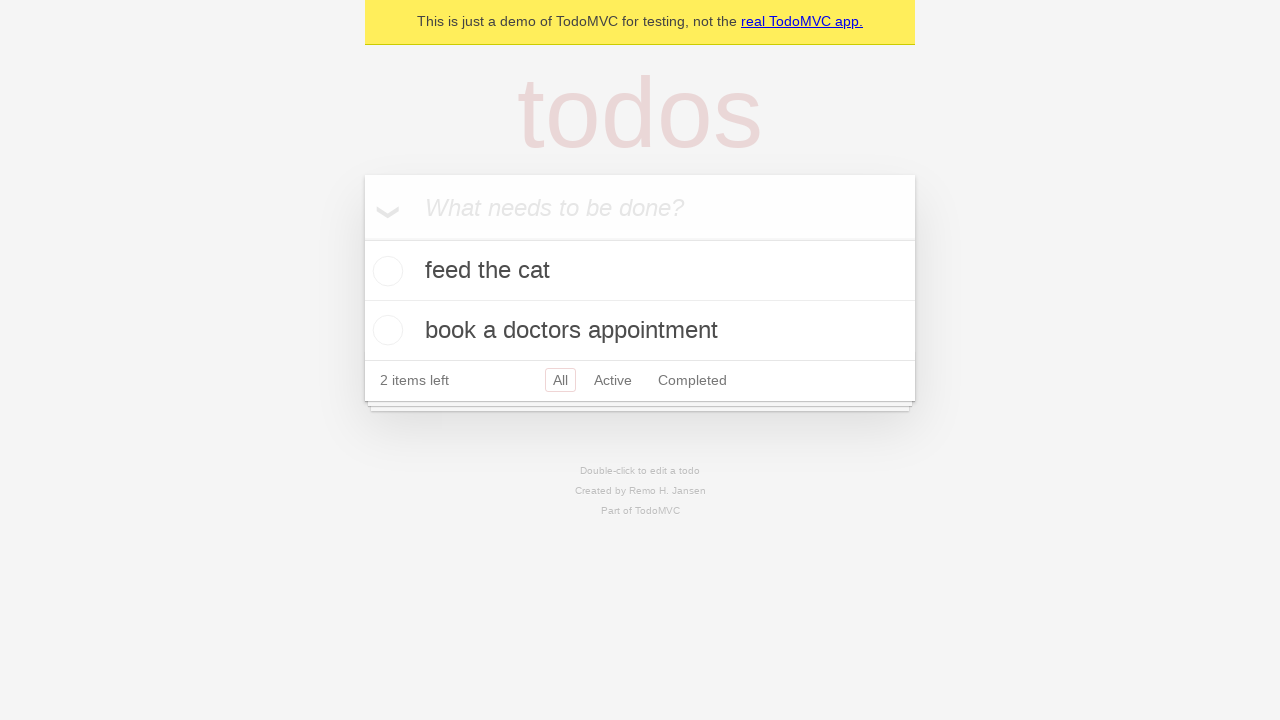

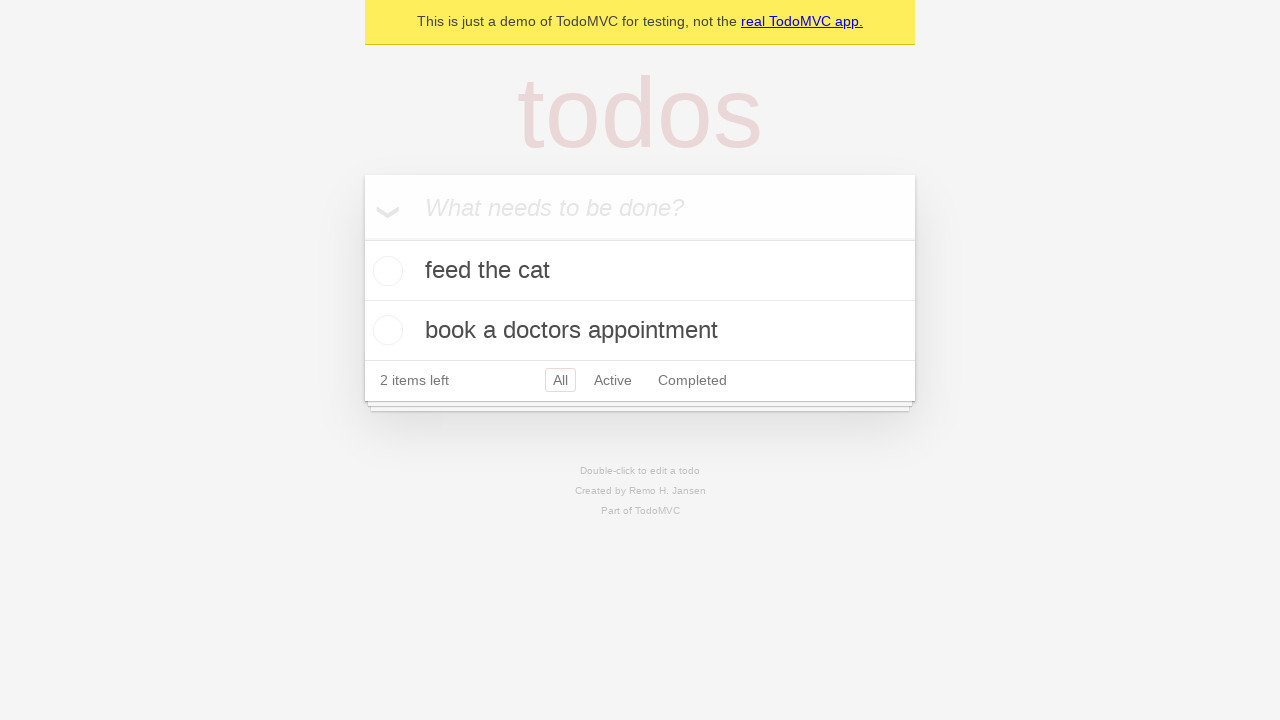